Tests a form submission by filling in first name, last name, and email fields, then clicking the submit button

Starting URL: http://secure-retreat-92358.herokuapp.com/

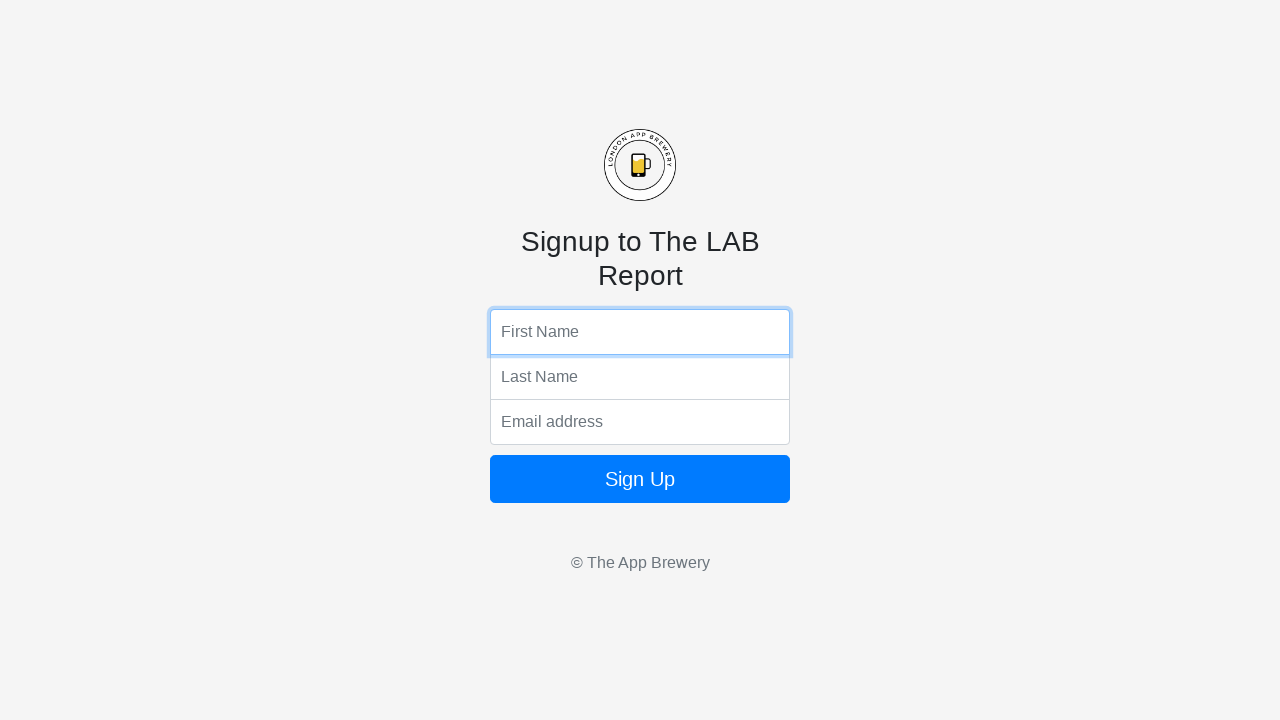

Filled first name field with 'Sudeep' on input[name='fName']
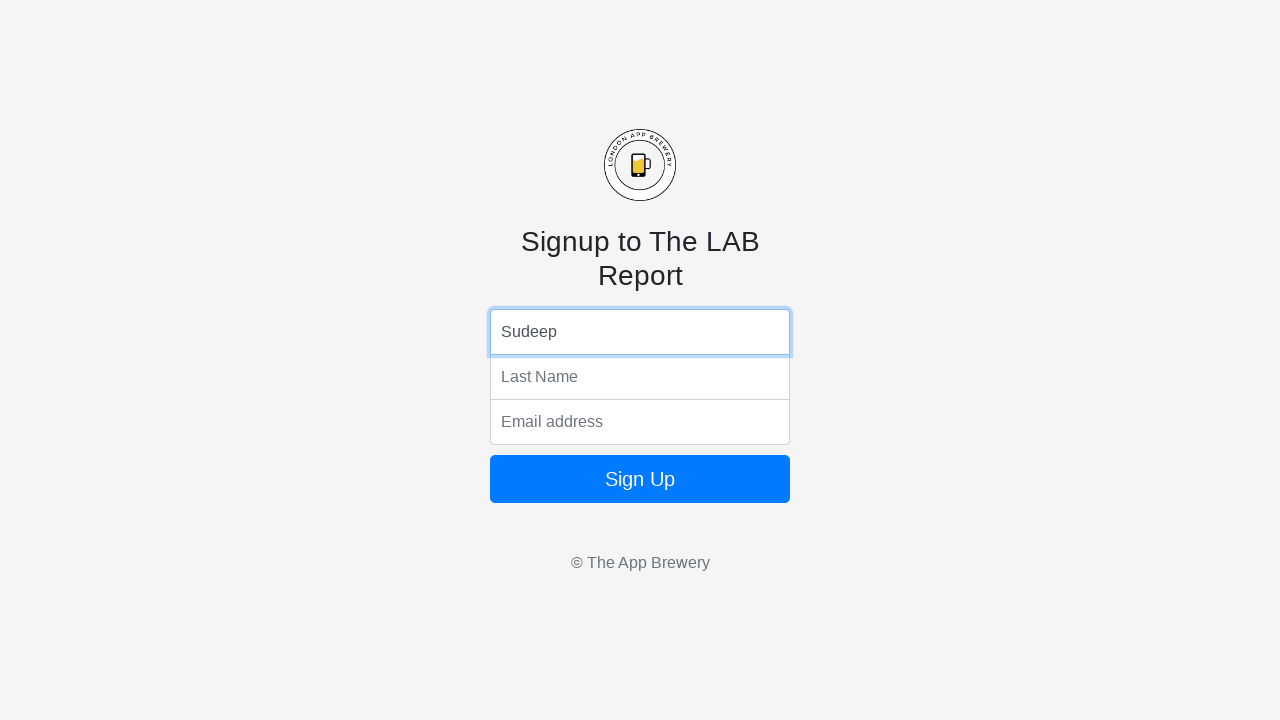

Filled last name field with 'Sudhevan' on input[name='lName']
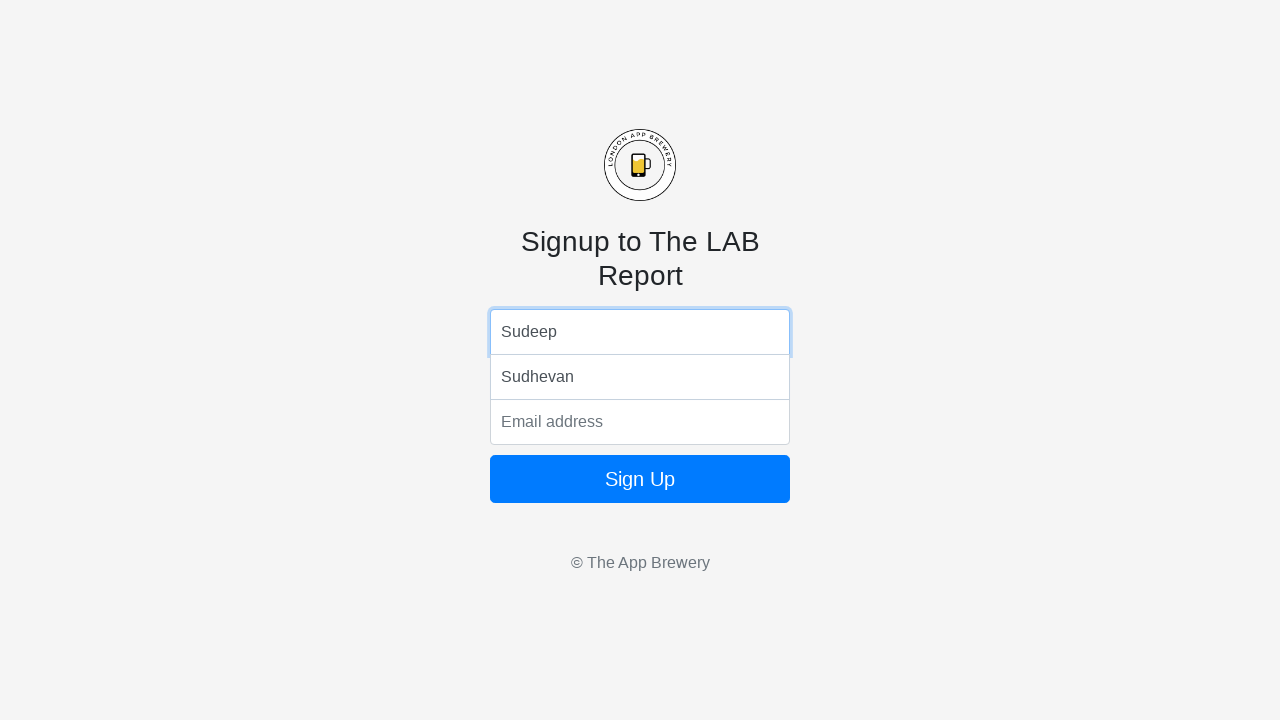

Filled email field with 'sudeep@gmail.com' on input[name='email']
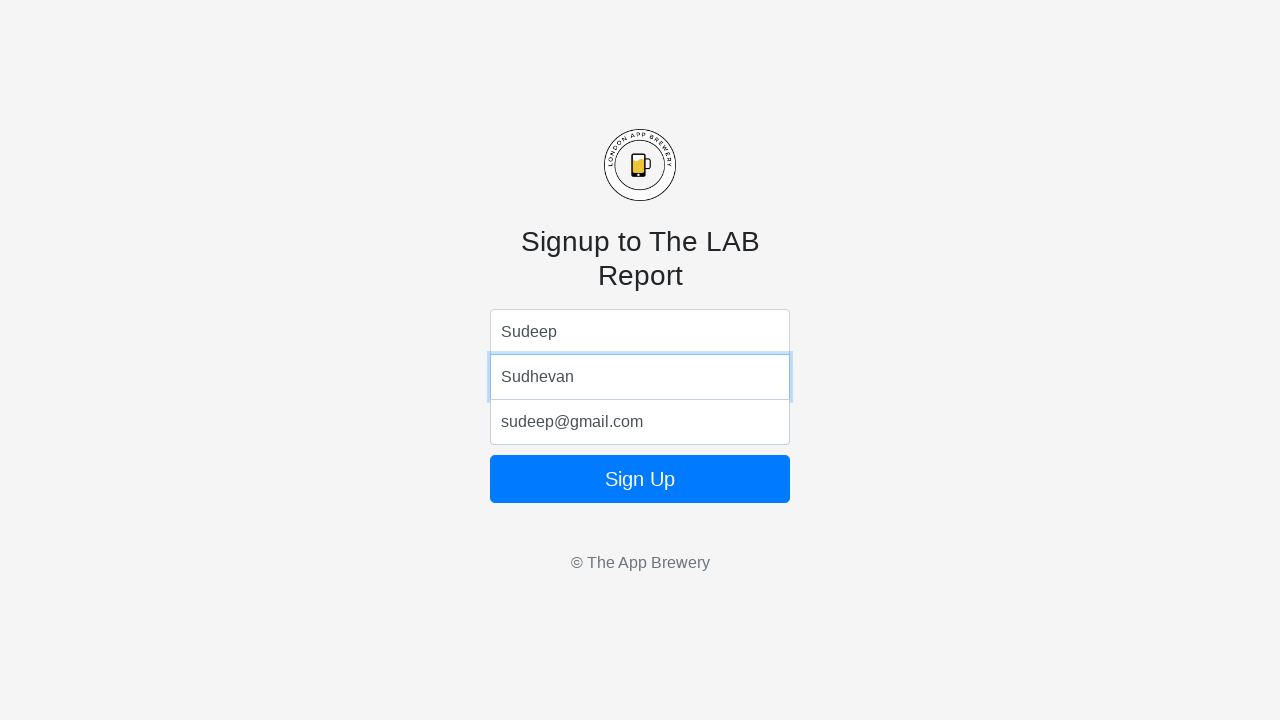

Clicked form submit button at (640, 479) on form button
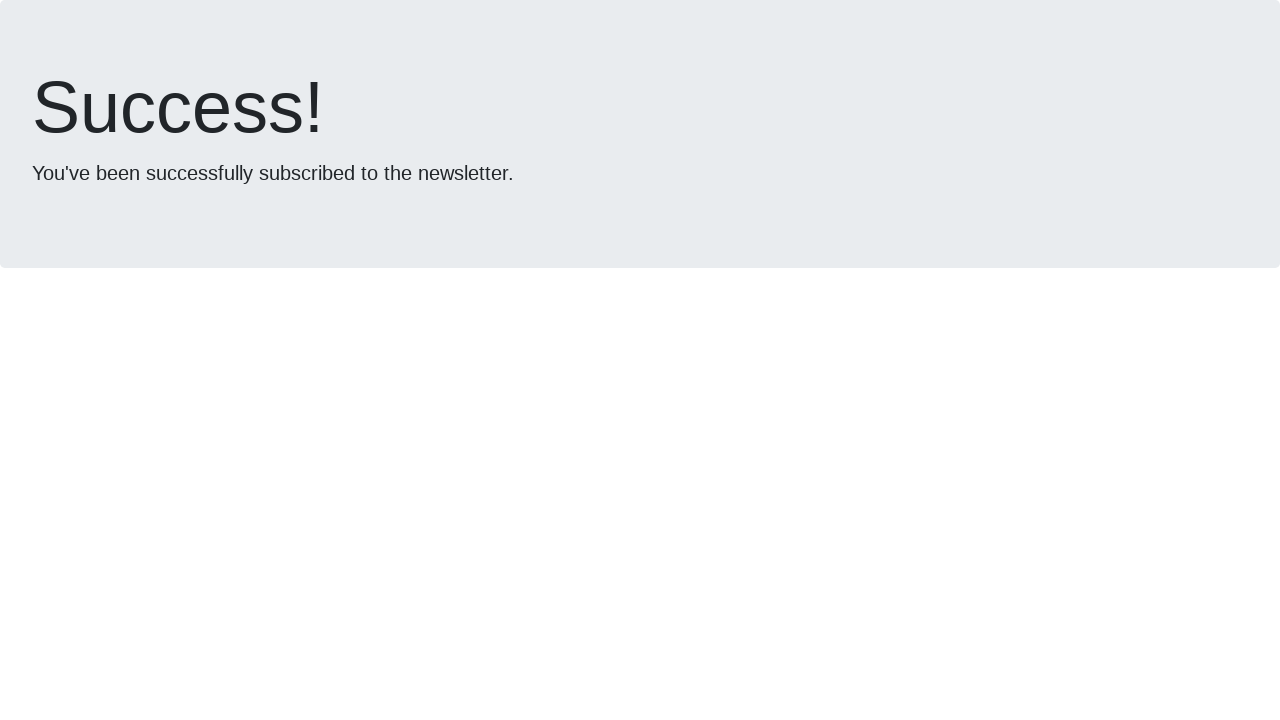

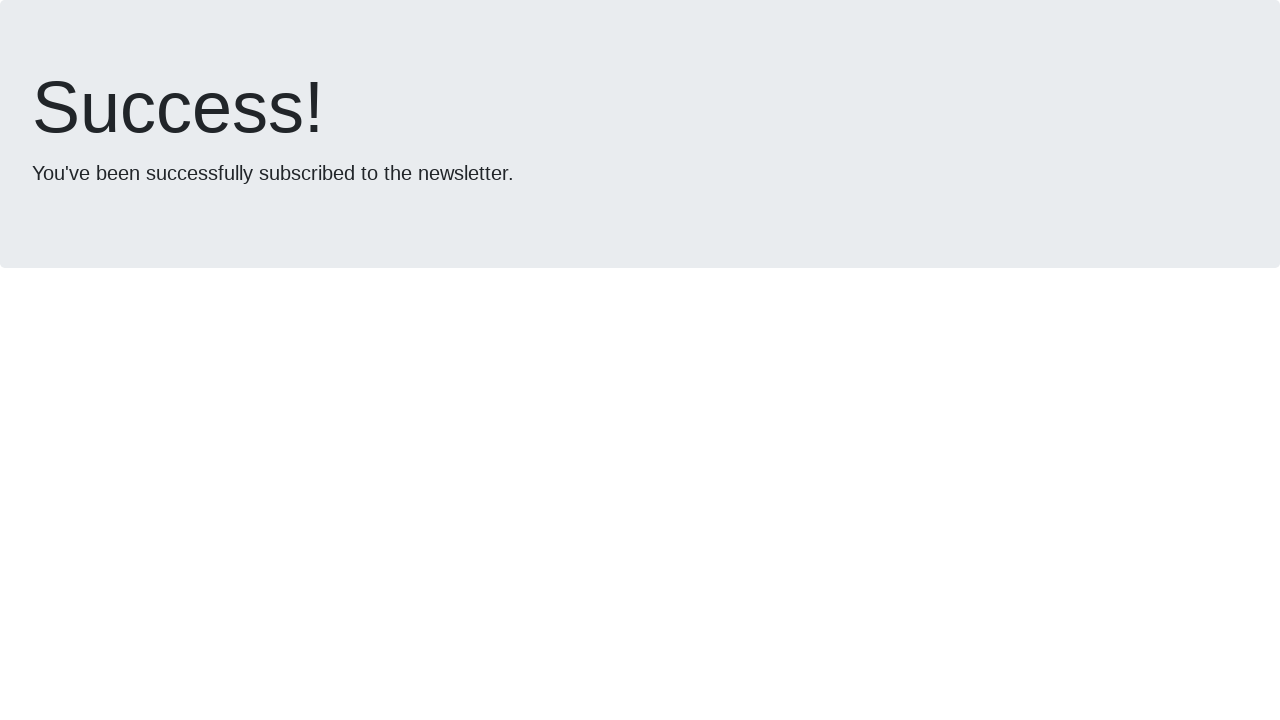